Tests calculator addition of two floating point numbers (3.3 + 4.4 = 7.7)

Starting URL: https://testsheepnz.github.io/BasicCalculator.html

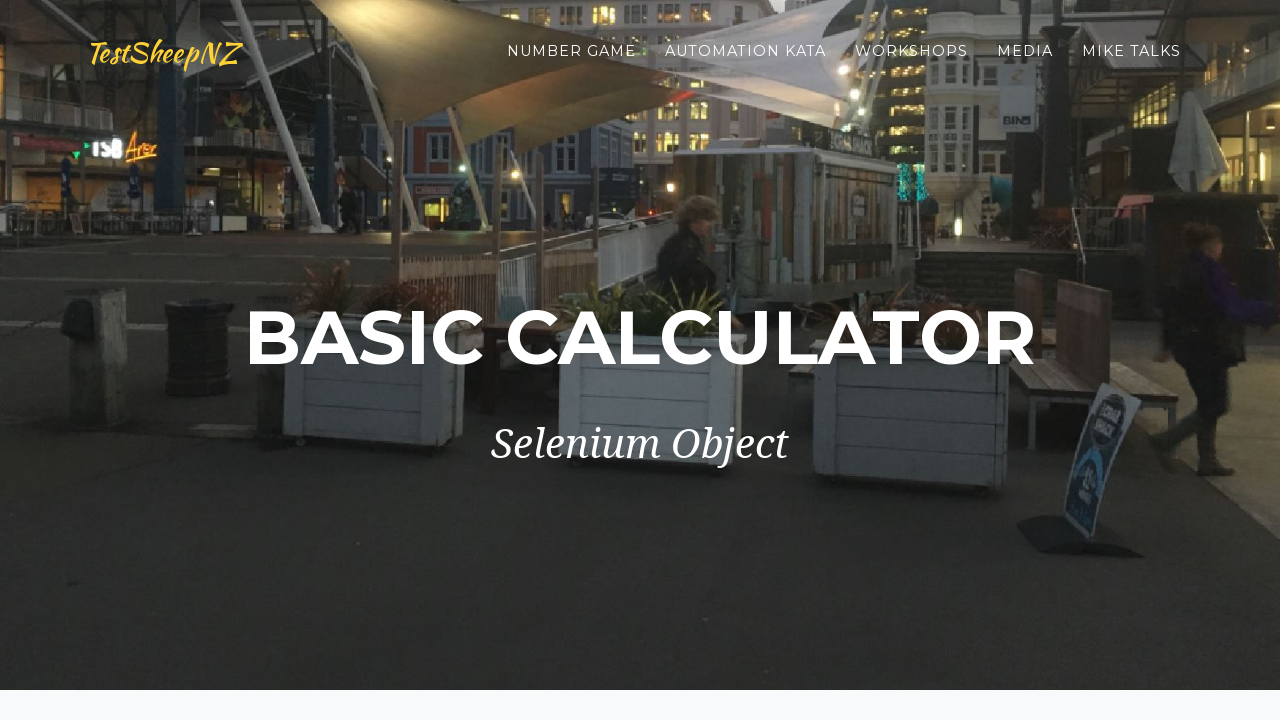

Entered first floating point number 3.3 in number1Field on input#number1Field
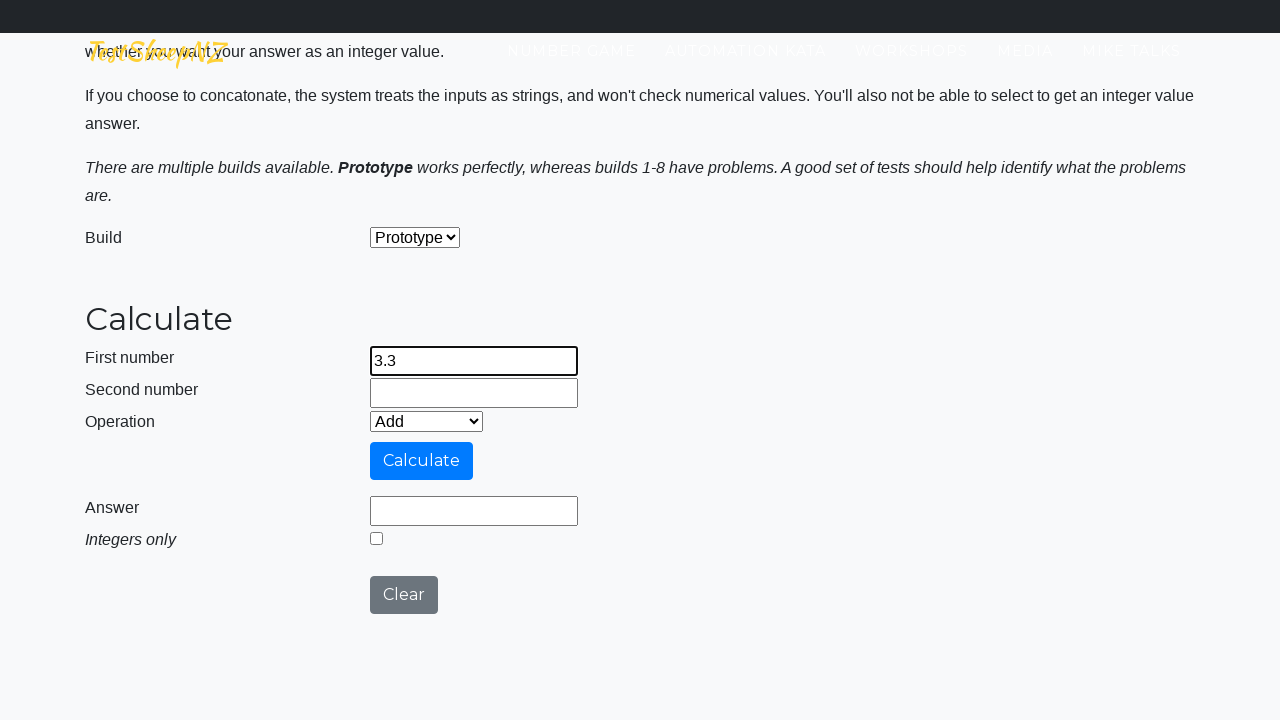

Entered second floating point number 4.4 in number2Field on input#number2Field
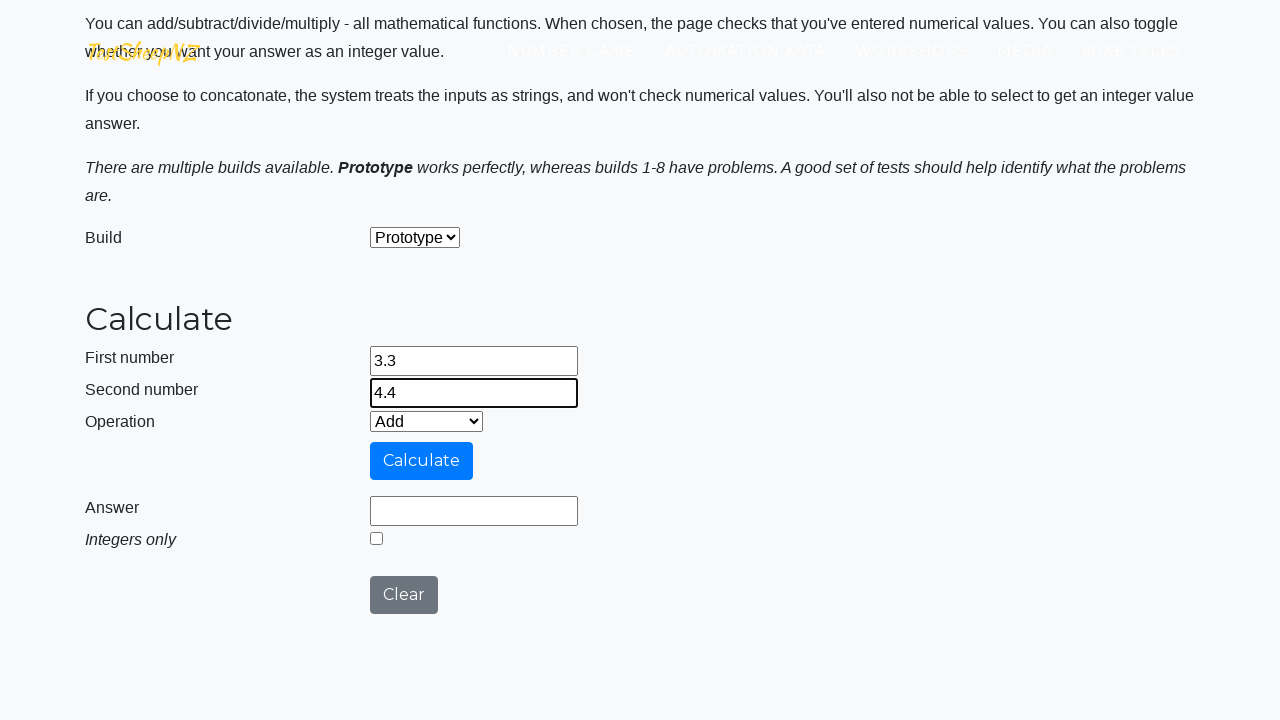

Selected addition operation from dropdown on select#selectOperationDropdown
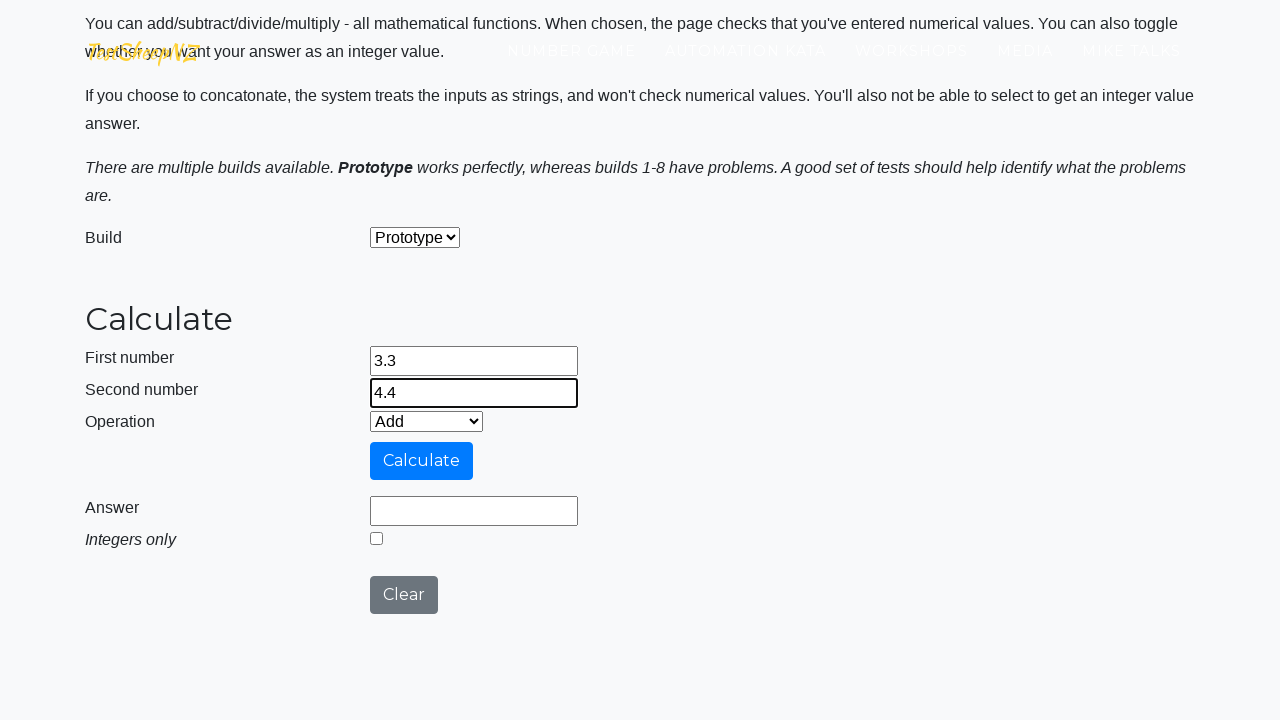

Clicked calculate button to perform addition at (422, 461) on input#calculateButton
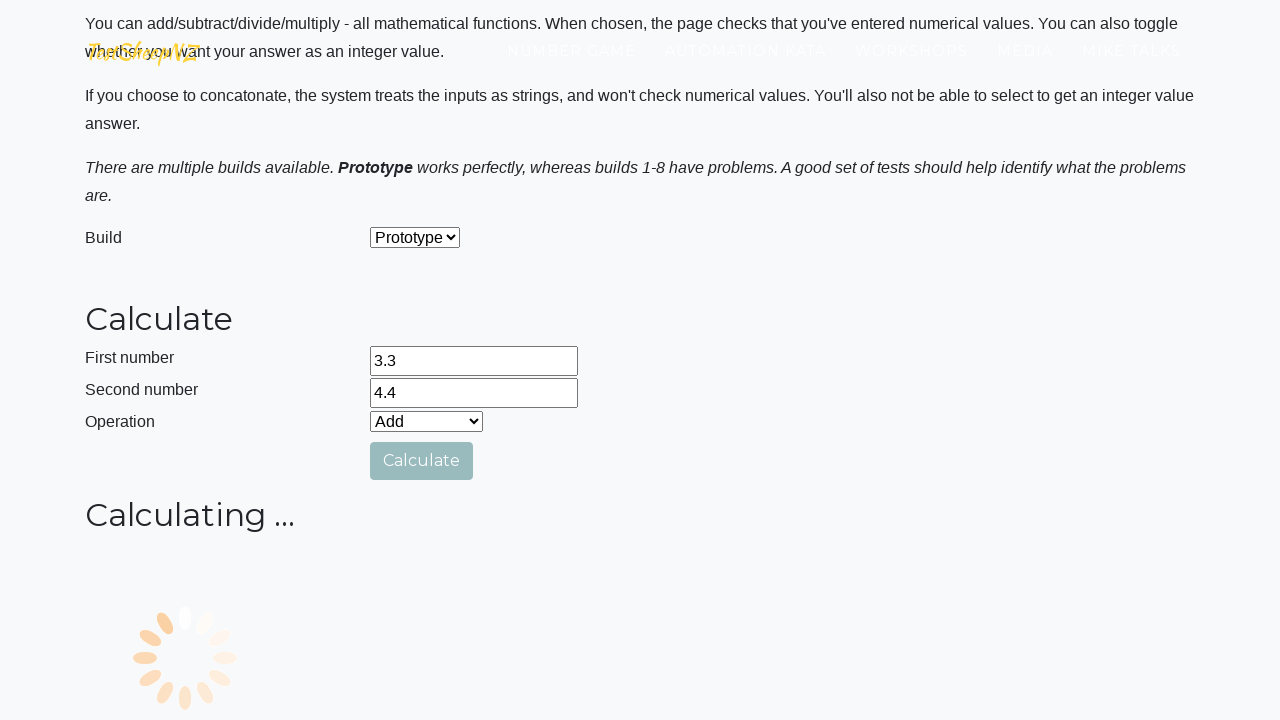

Verified that the result field displays 7.7
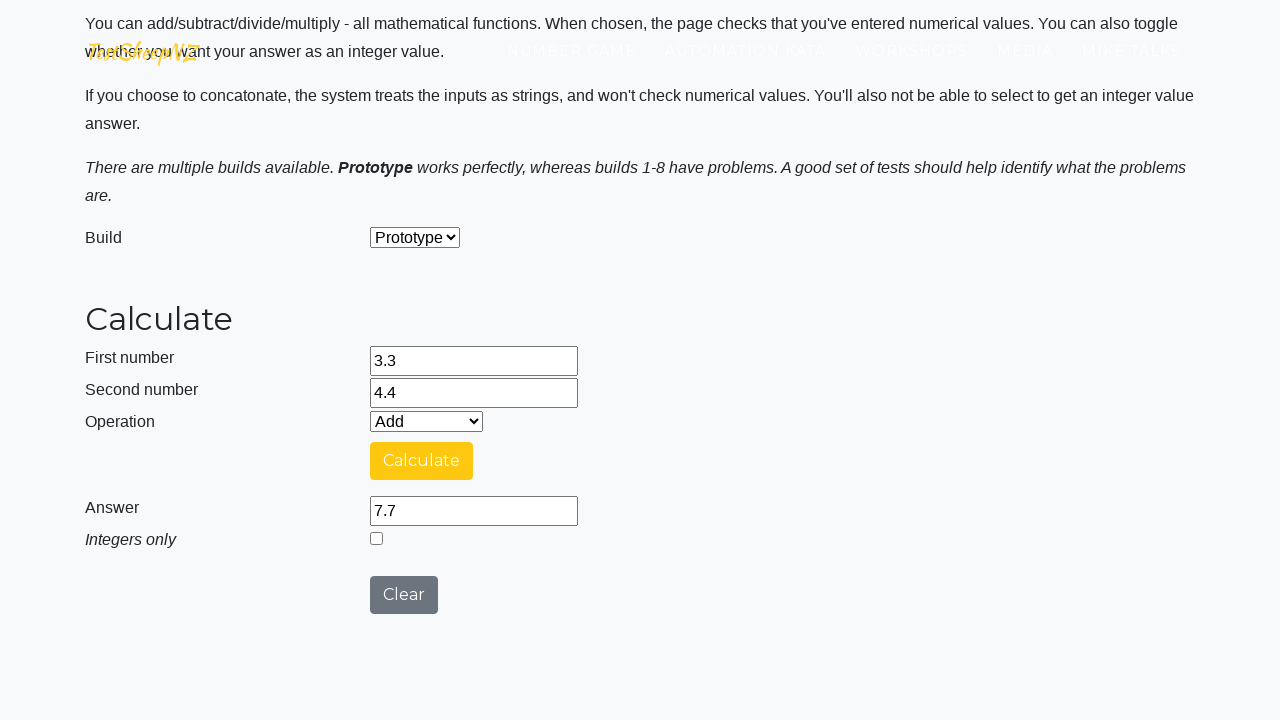

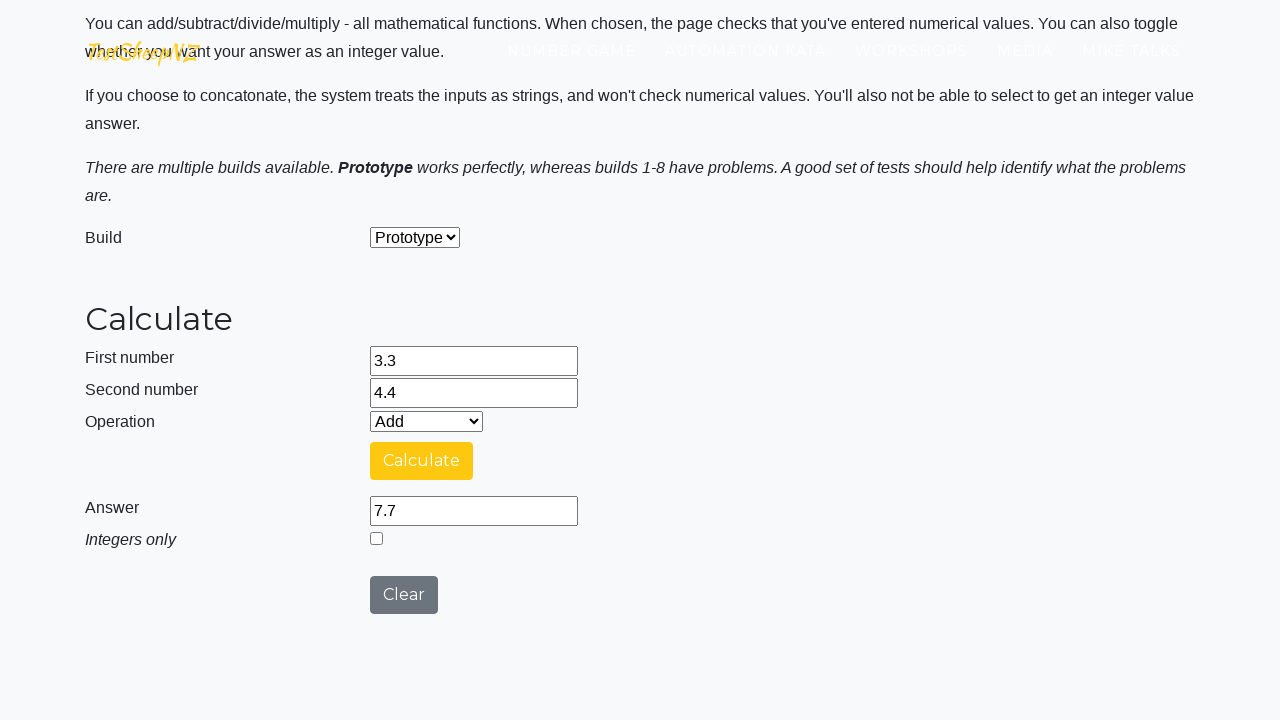